Tests JavaScript alert handling by navigating to a W3Schools demo page, switching to an iframe, clicking a button to trigger an alert, and accepting the alert dialog.

Starting URL: https://www.w3schools.com/js/tryit.asp?filename=tryjs_alert

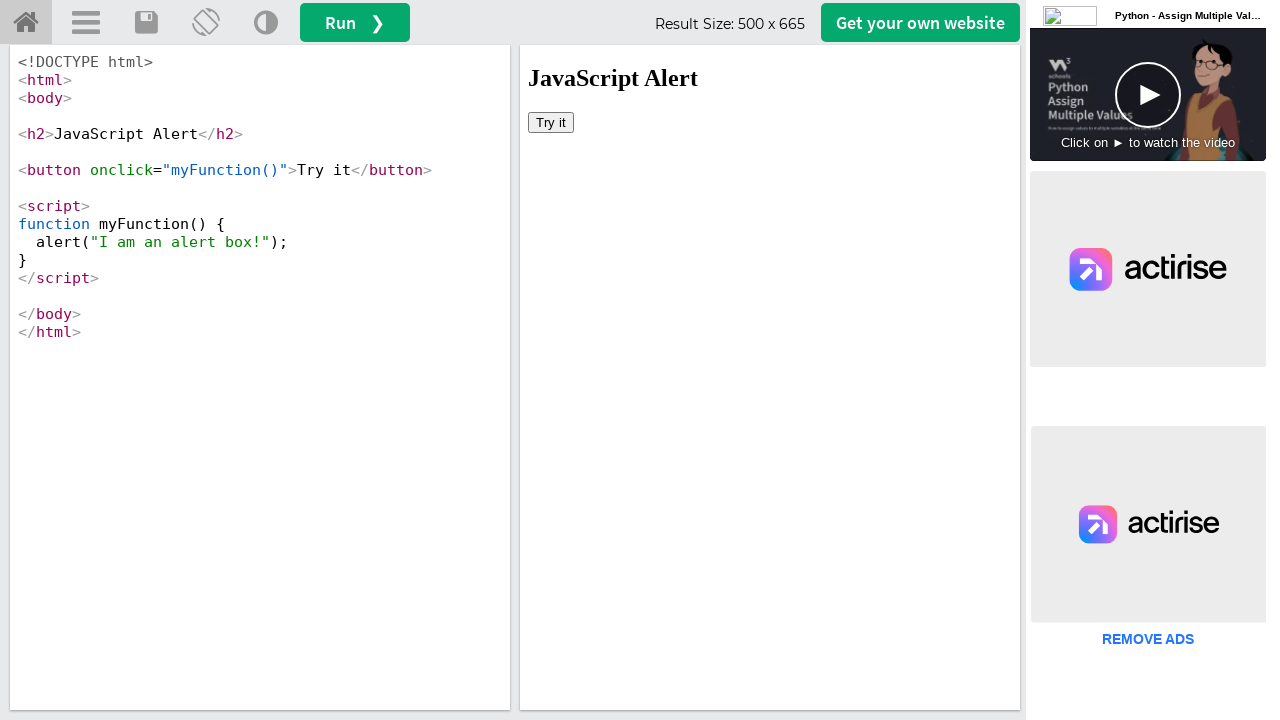

Located iframe with ID 'iframeResult' containing demo content
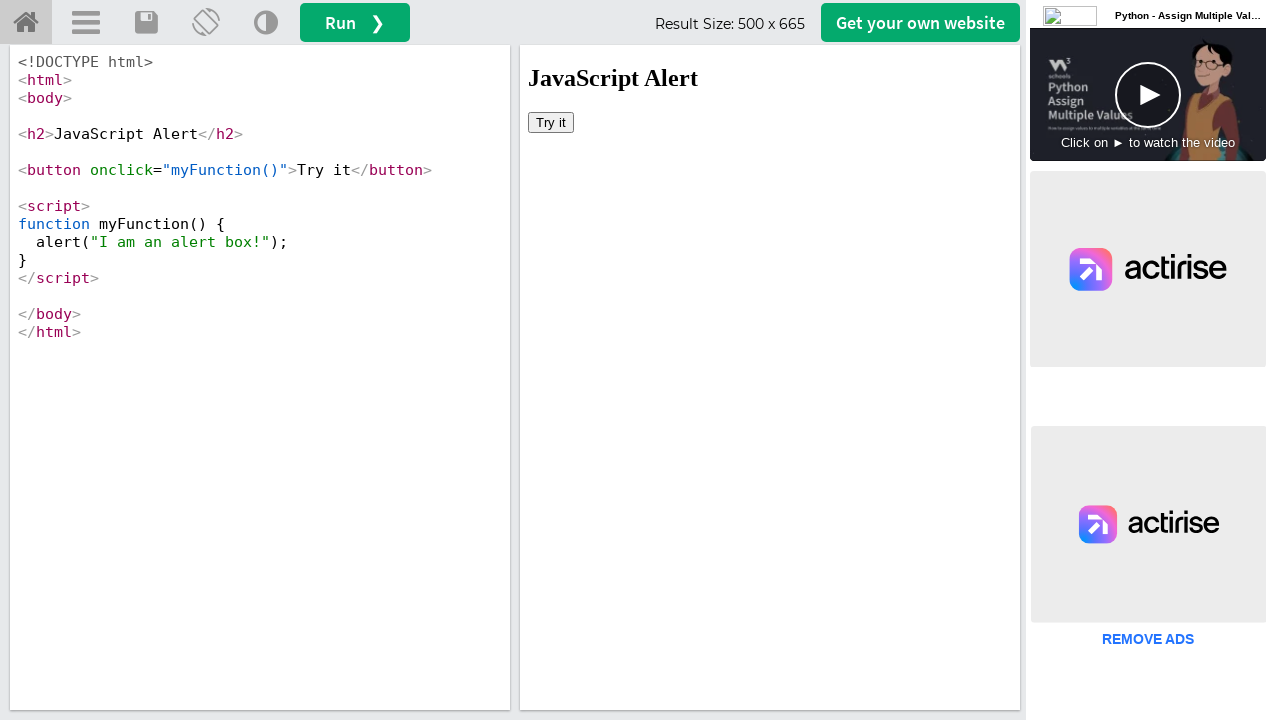

Clicked the 'Try it' button to trigger alert at (551, 122) on #iframeResult >> internal:control=enter-frame >> button
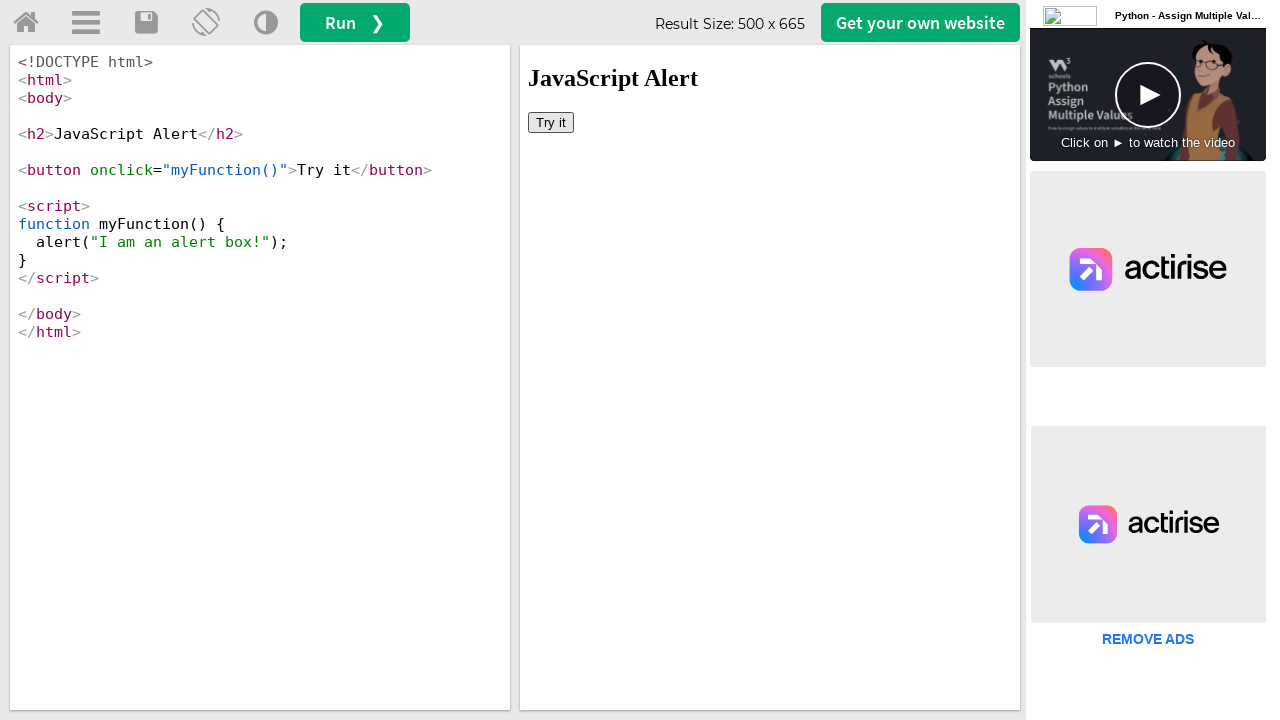

Set up dialog handler to automatically accept alerts
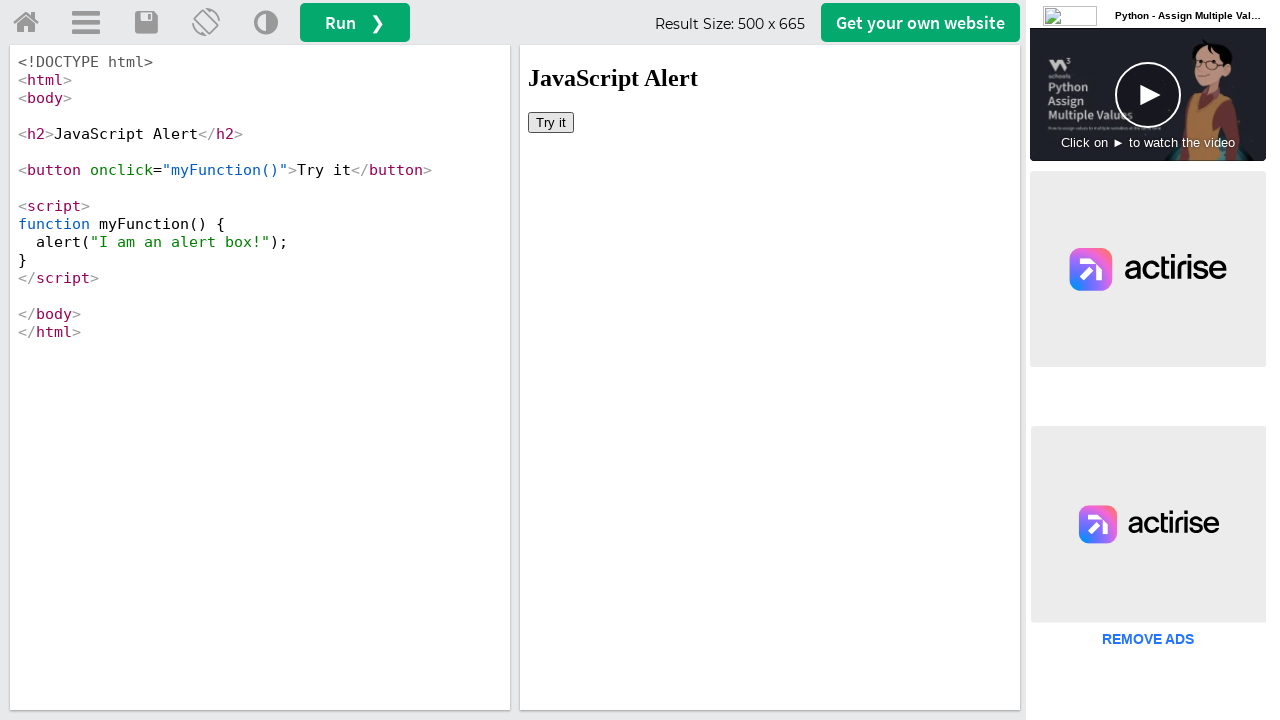

Clicked the button again with dialog handler active to accept the alert at (551, 122) on #iframeResult >> internal:control=enter-frame >> button
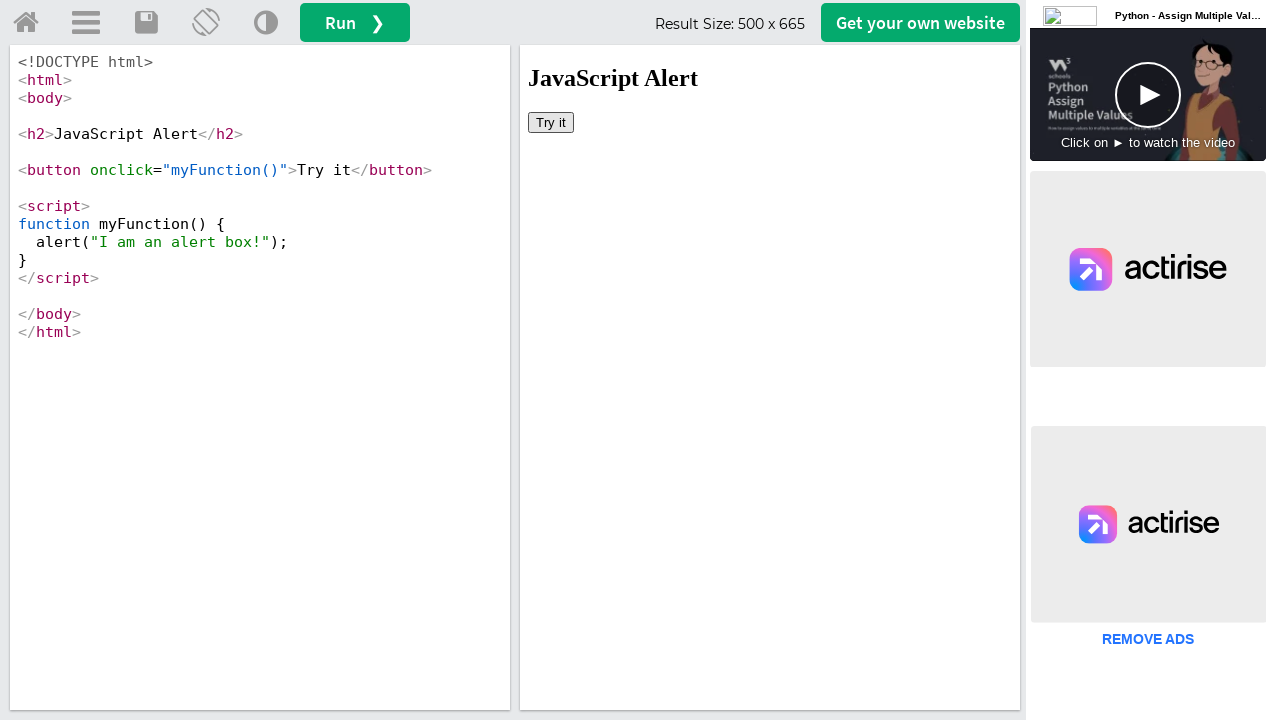

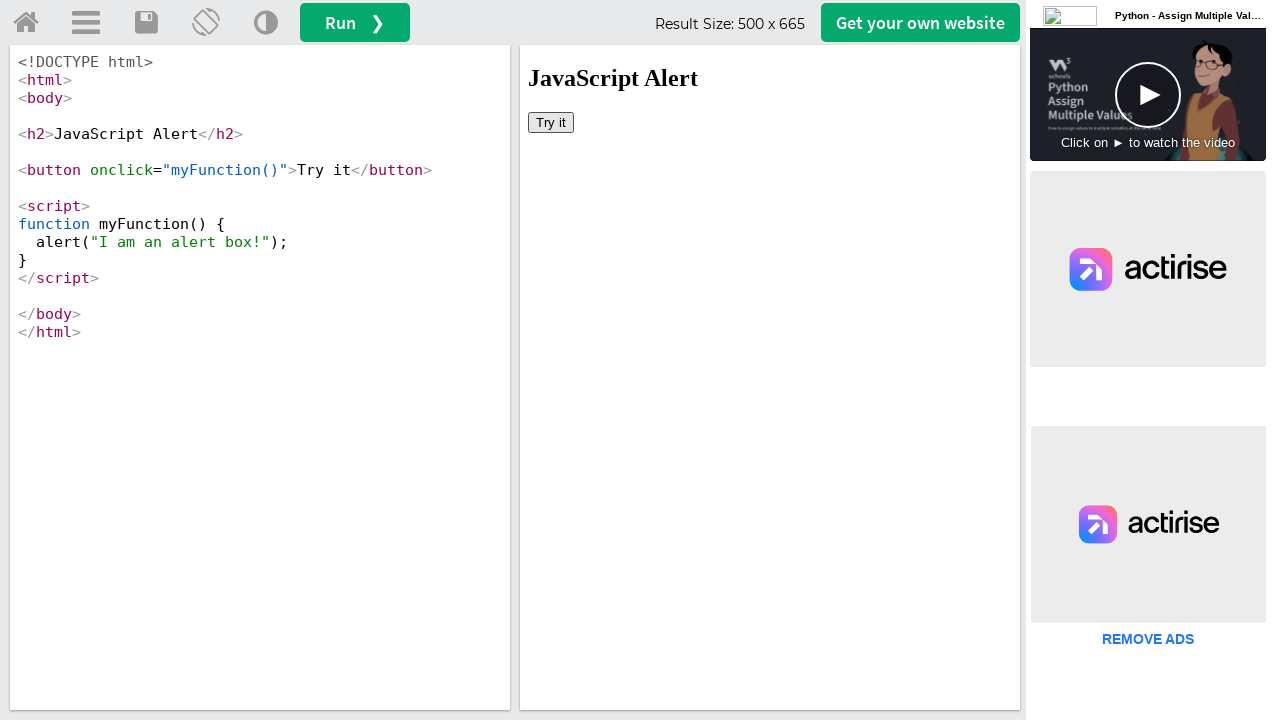